Tests JavaScript alert and confirm dialog handling by filling a name field, triggering an alert and accepting it, then triggering a confirm dialog and dismissing it.

Starting URL: https://rahulshettyacademy.com/AutomationPractice/

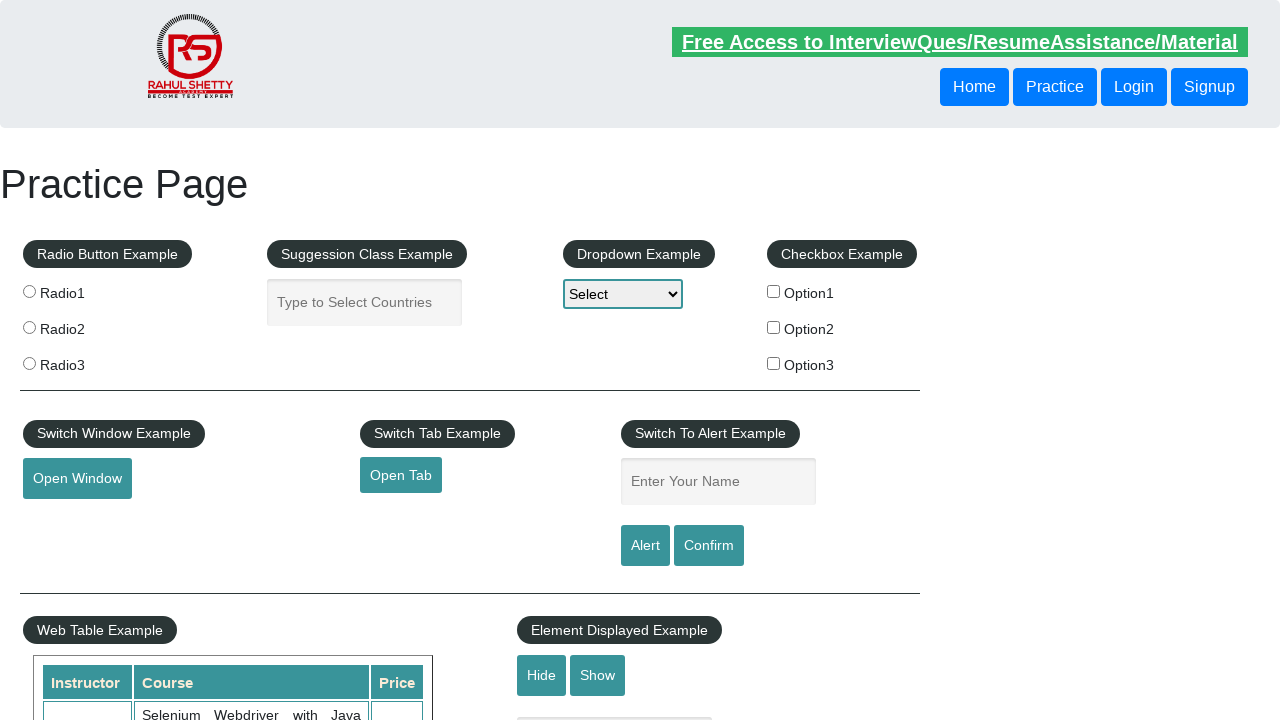

Filled name field with 'santoman' on #name
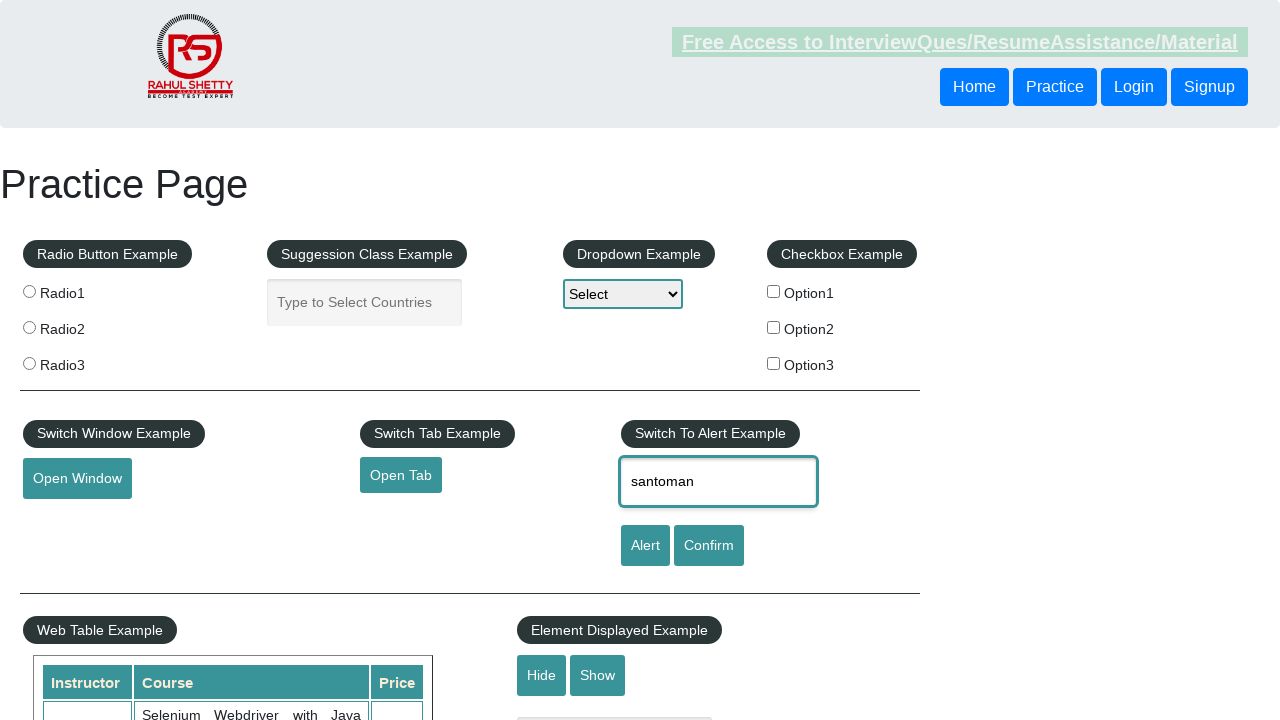

Clicked alert button to trigger alert dialog at (645, 546) on #alertbtn
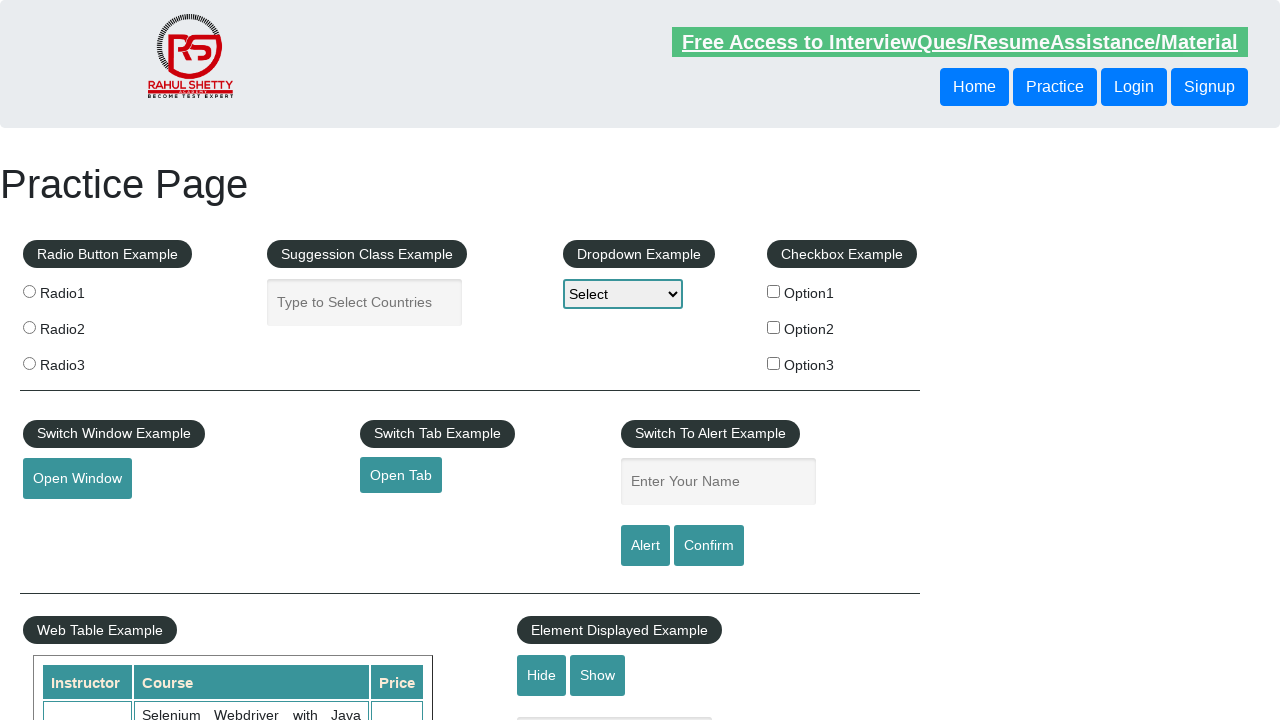

Registered dialog handler to accept alert
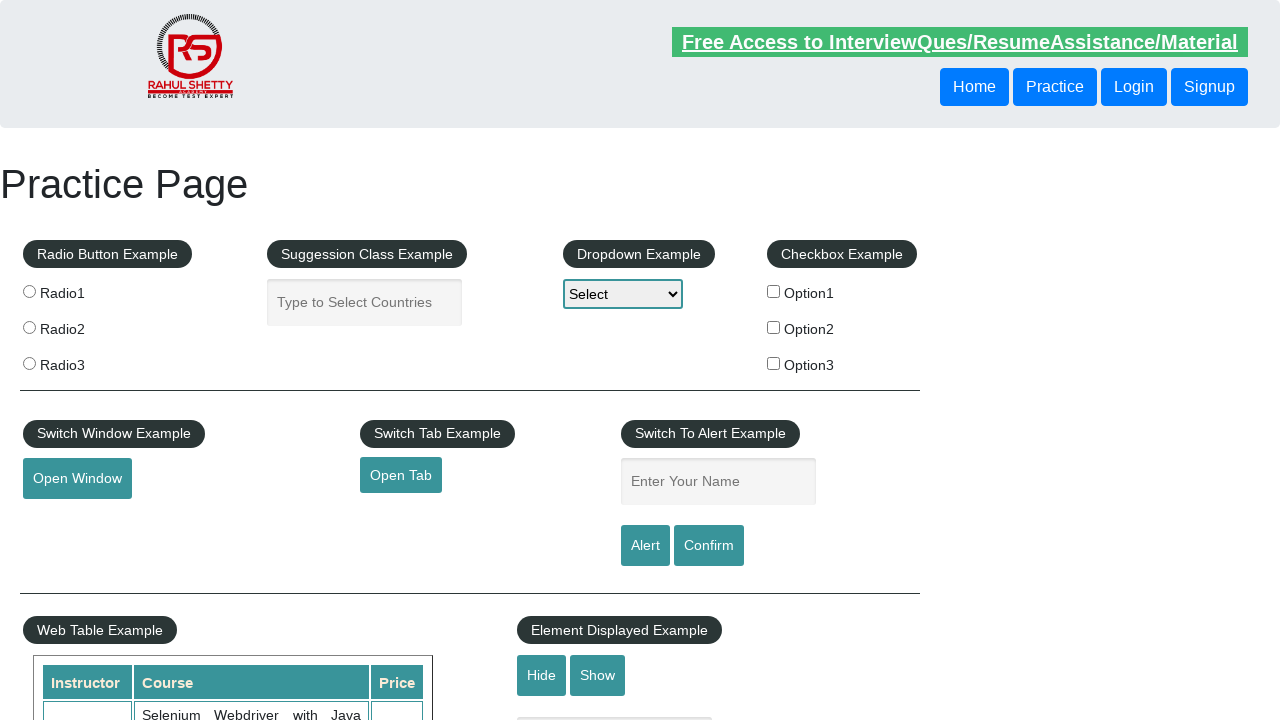

Waited for alert processing to complete
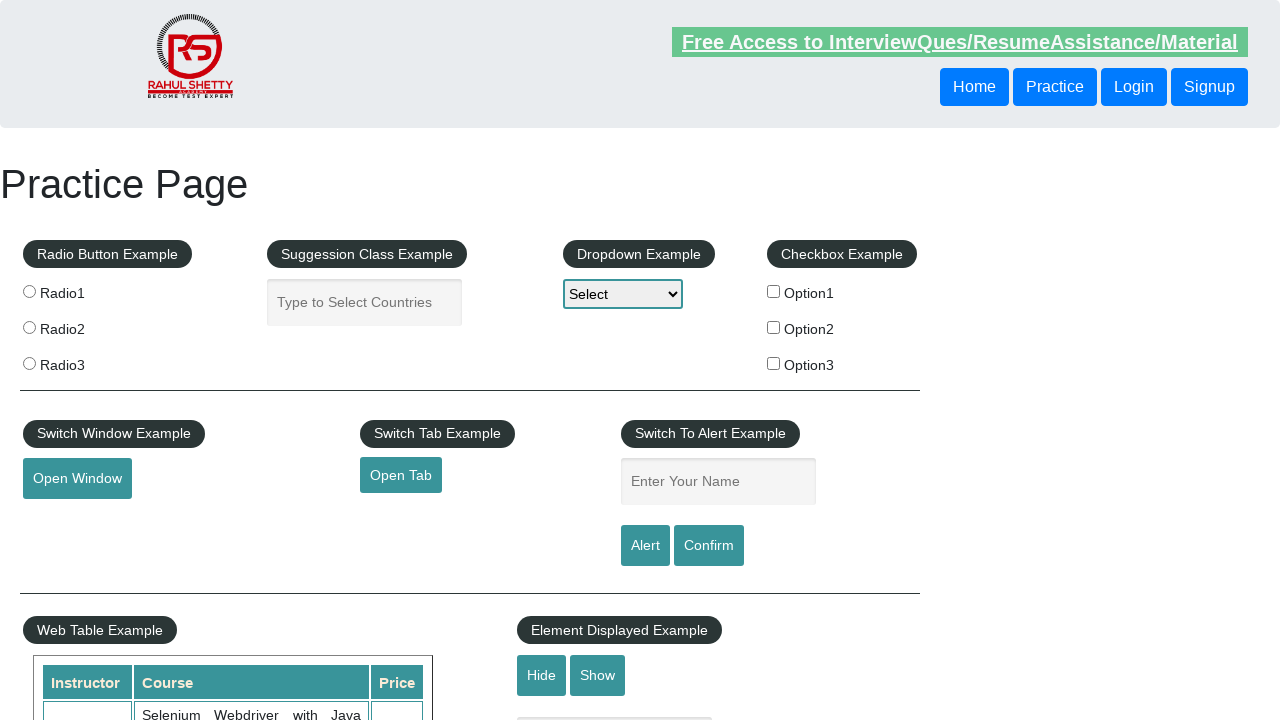

Clicked confirm button to trigger confirm dialog at (709, 546) on #confirmbtn
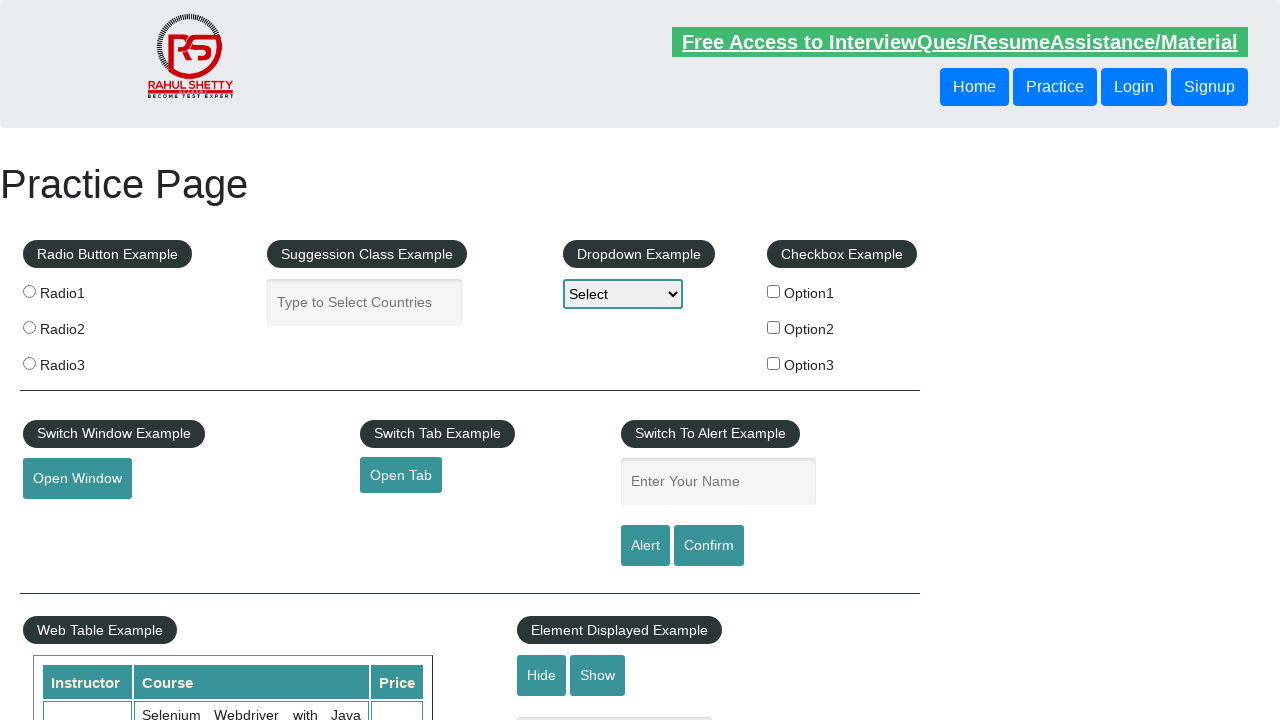

Registered dialog handler to dismiss confirm dialog
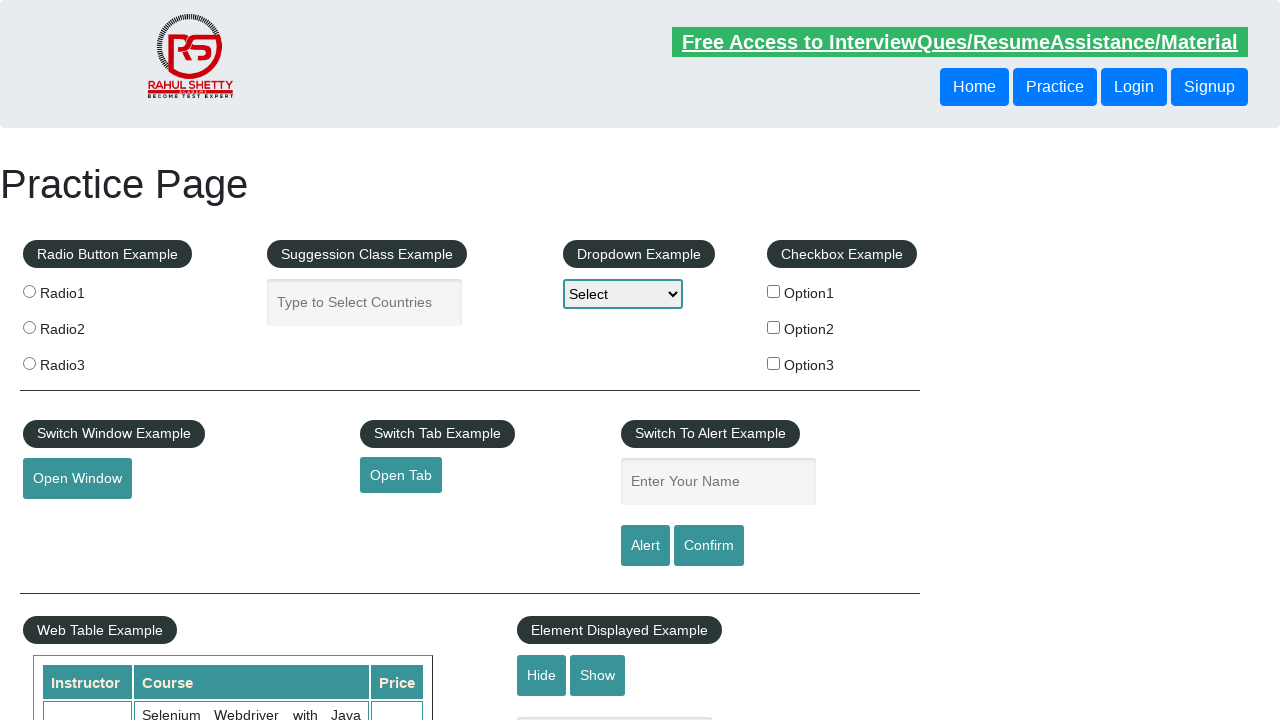

Waited for confirm dialog processing to complete
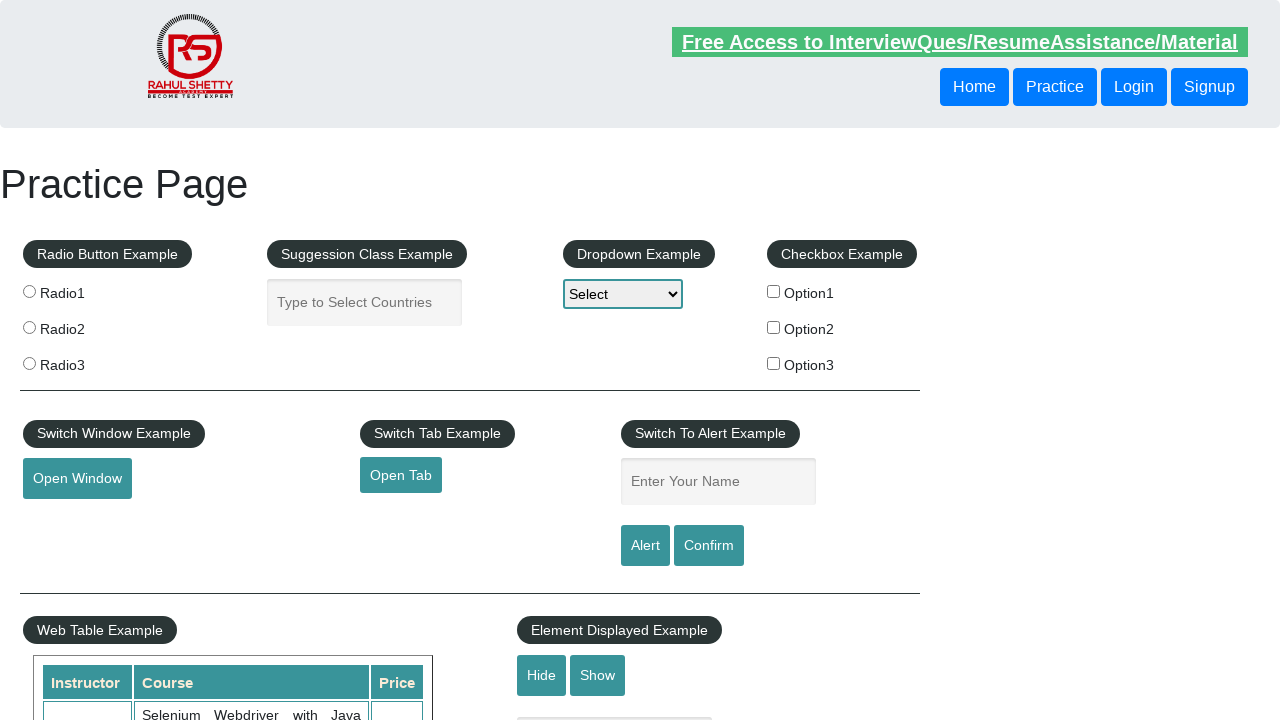

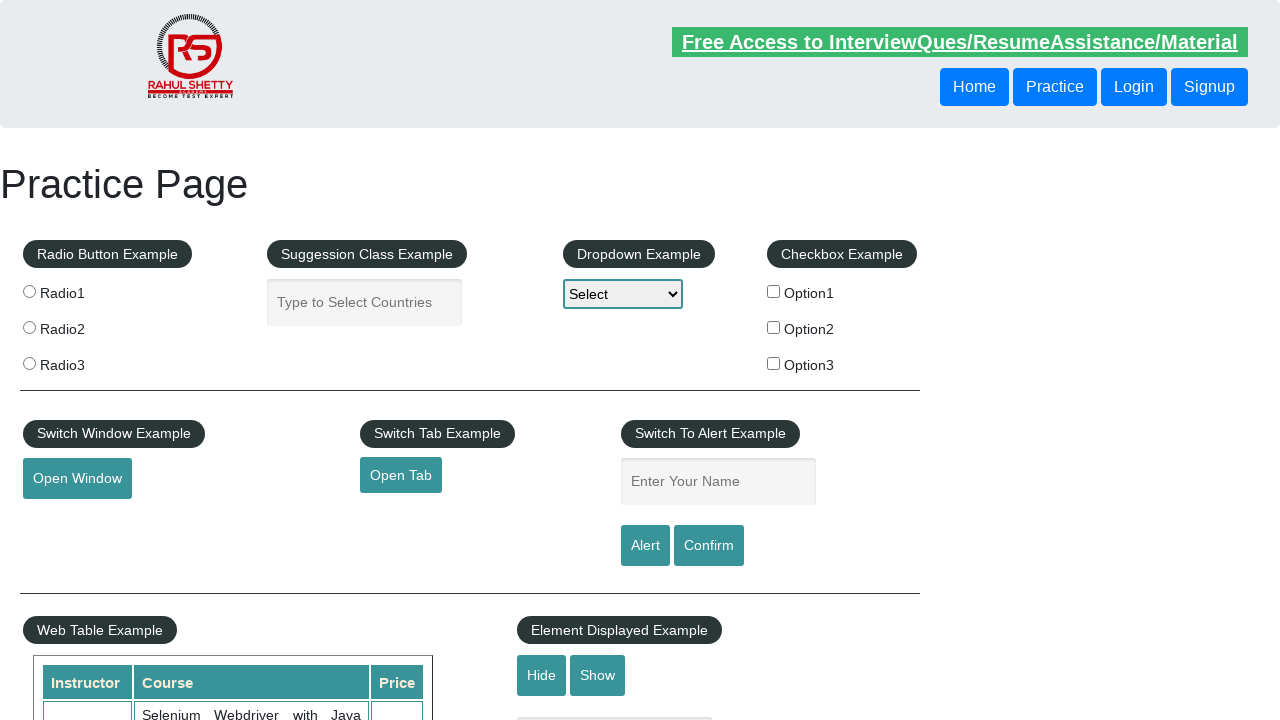